Tests JavaScript alert handling by clicking a button that triggers an alert and accepting it

Starting URL: https://javascript.info/alert-prompt-confirm

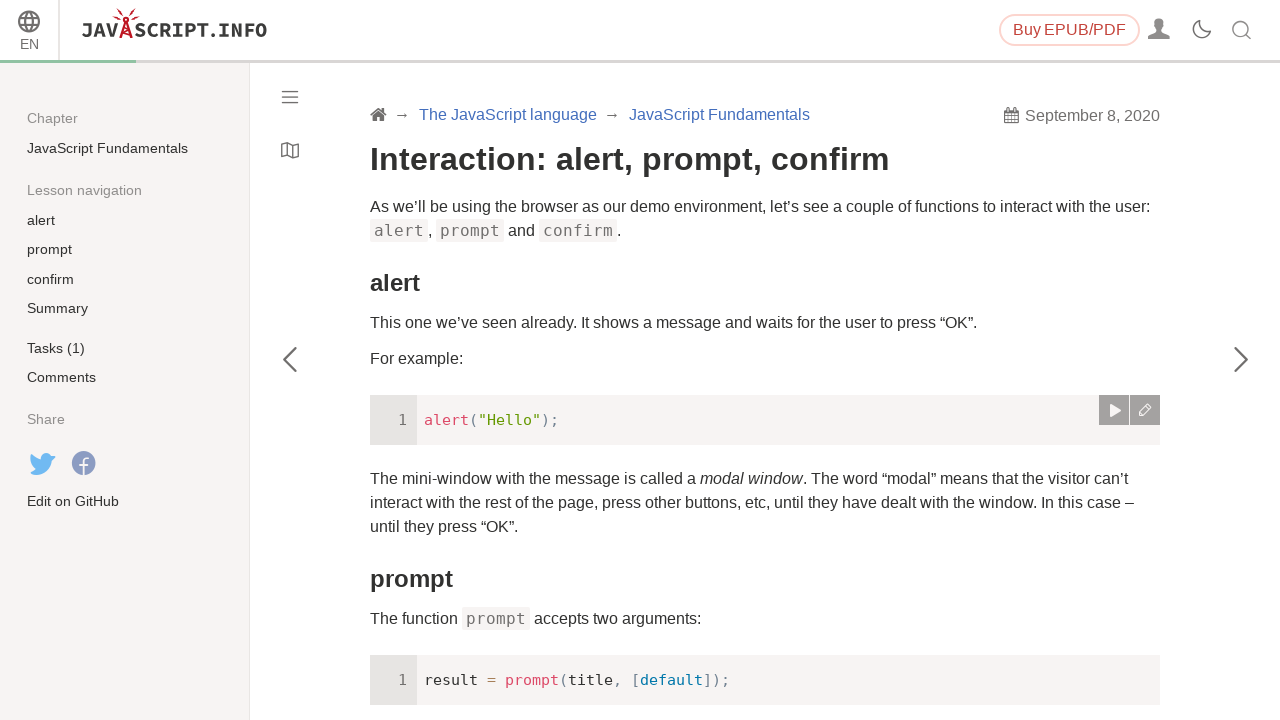

Clicked button to trigger alert dialog at (1087, 360) on xpath=//div[2]/div[2]/div/div/div/a
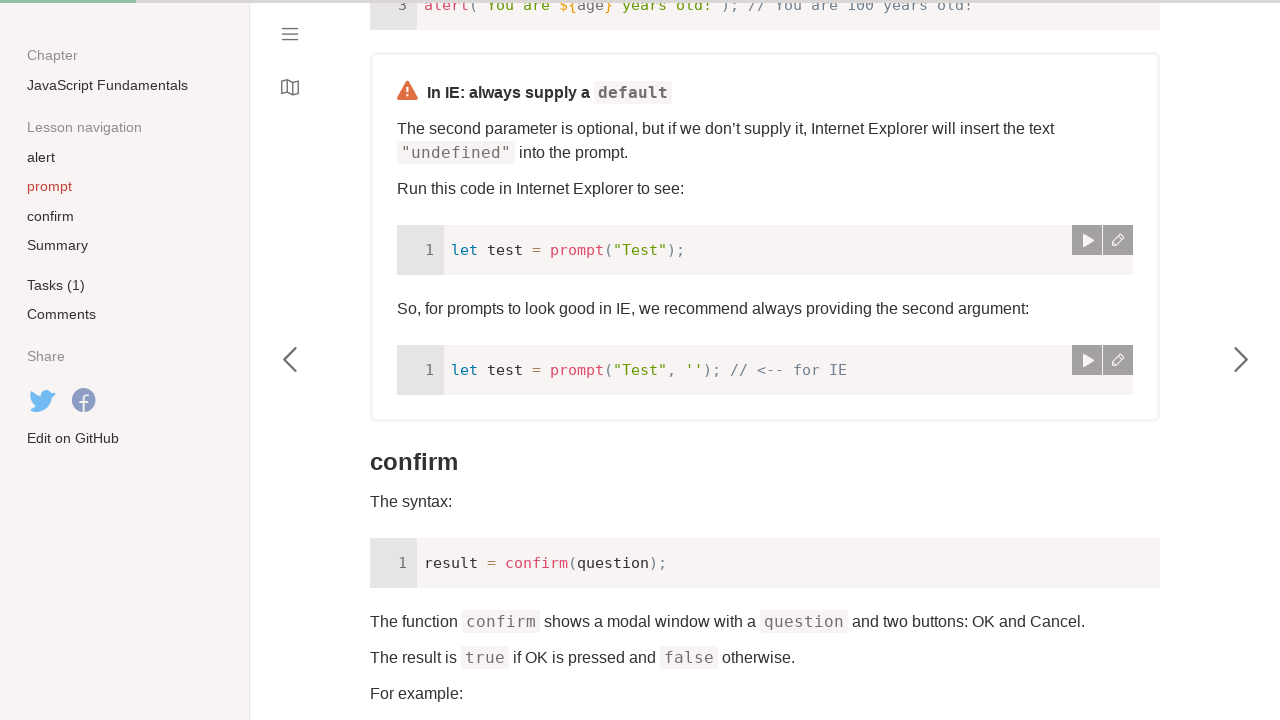

Set up event listener to accept alert dialog
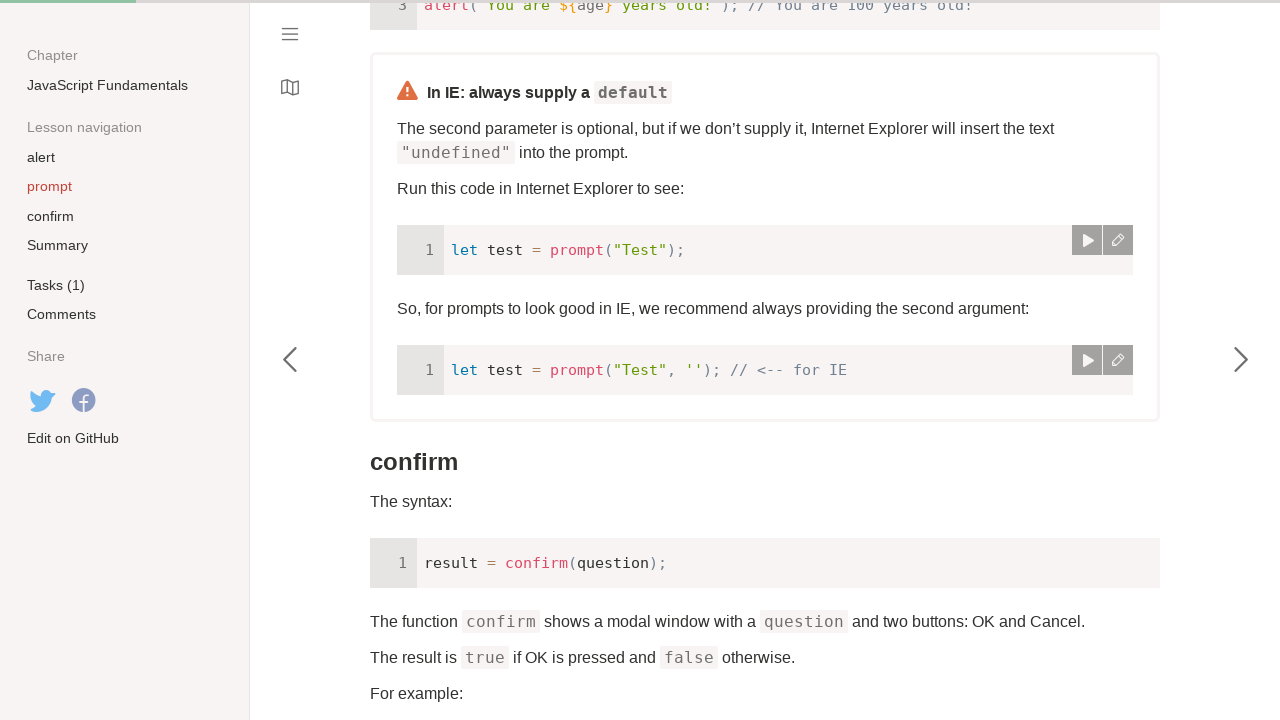

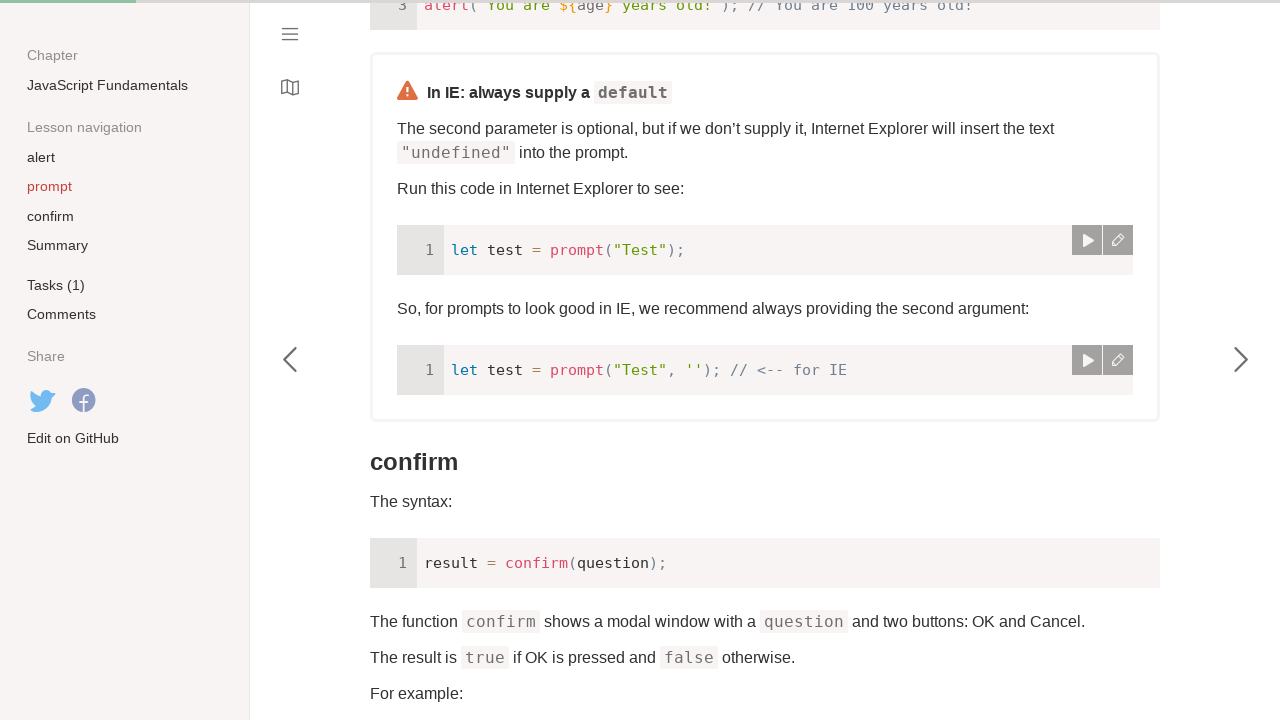